Tests validation error when clearing both tax rate and before-tax fields without providing sufficient values.

Starting URL: https://www.calculator.net/sales-tax-calculator.html

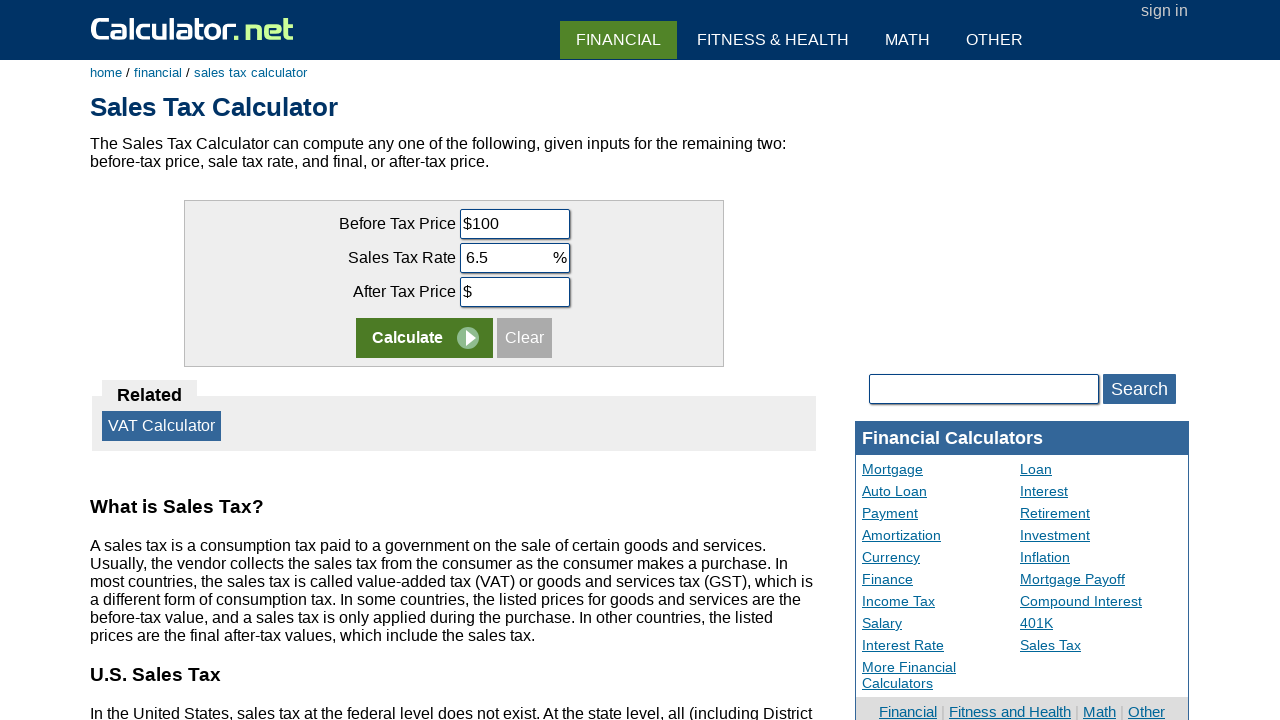

Double-clicked tax rate field to select it at (514, 258) on input[name='taxrate']
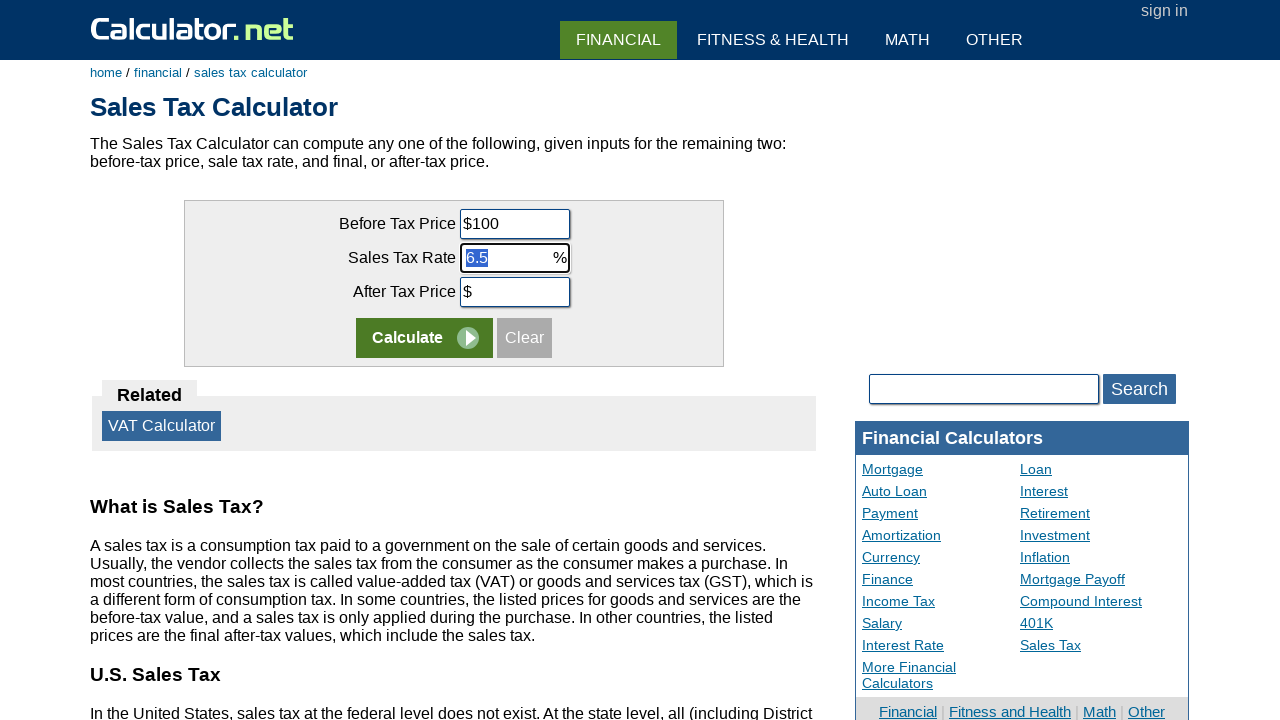

Cleared tax rate field by filling with space on input[name='taxrate']
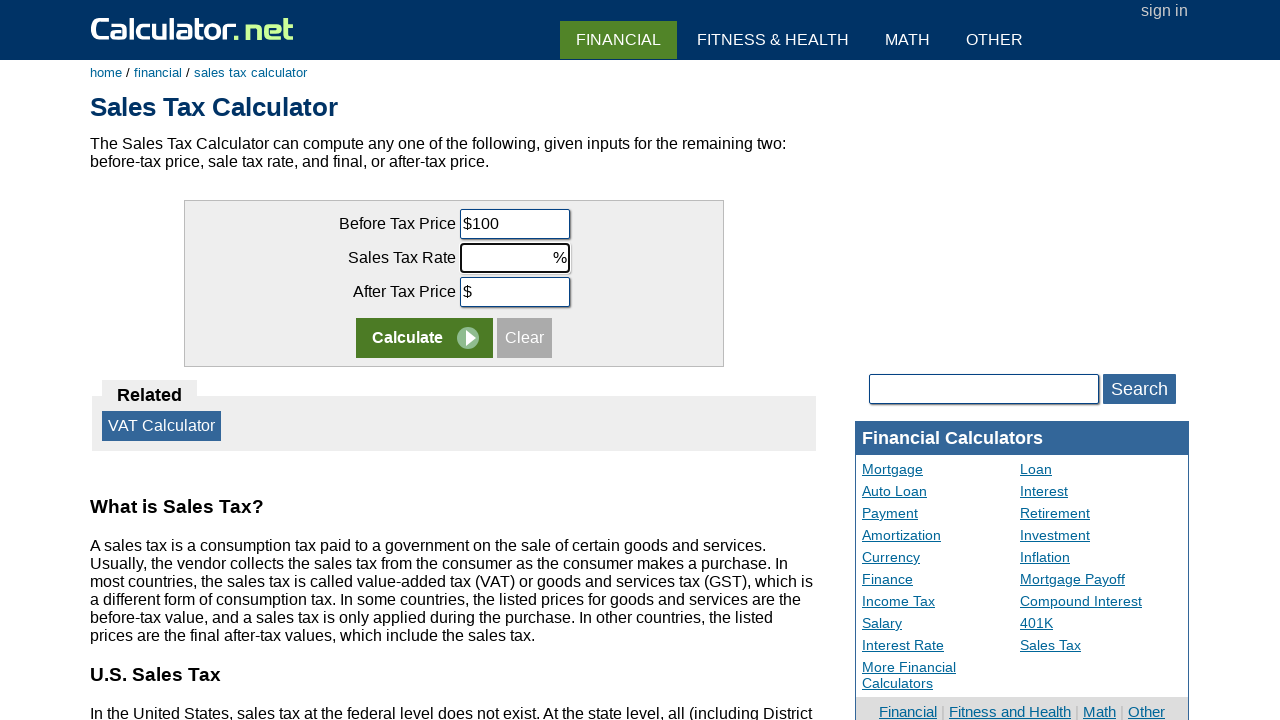

Double-clicked before-tax price field to select it at (514, 224) on input[name='beforetax']
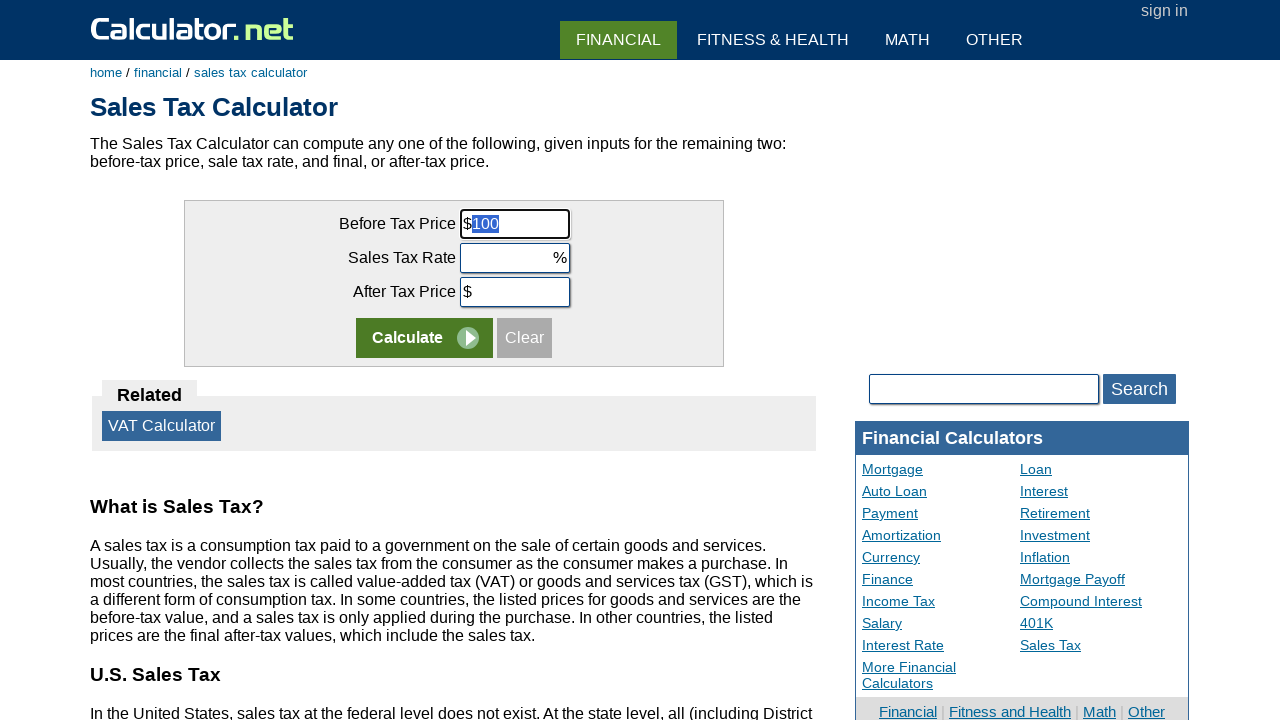

Cleared before-tax price field by filling with space on input[name='beforetax']
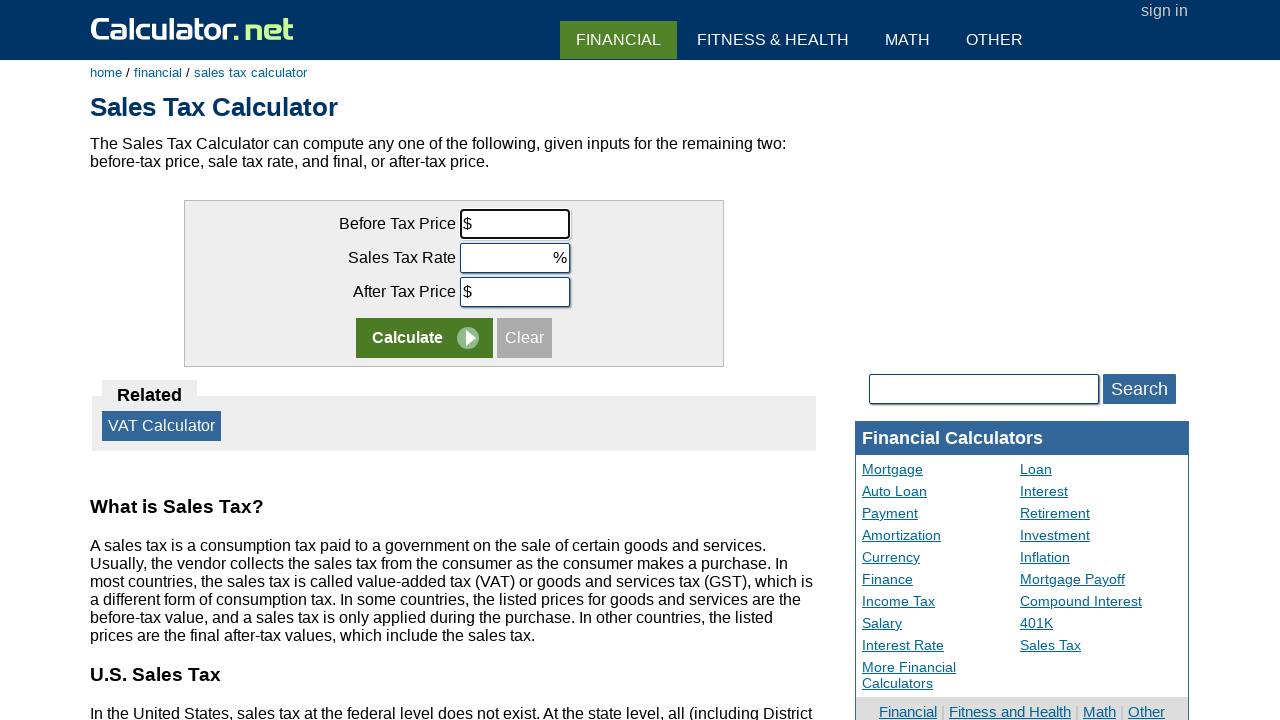

Clicked calculate button at (424, 338) on tr:nth-child(4) input
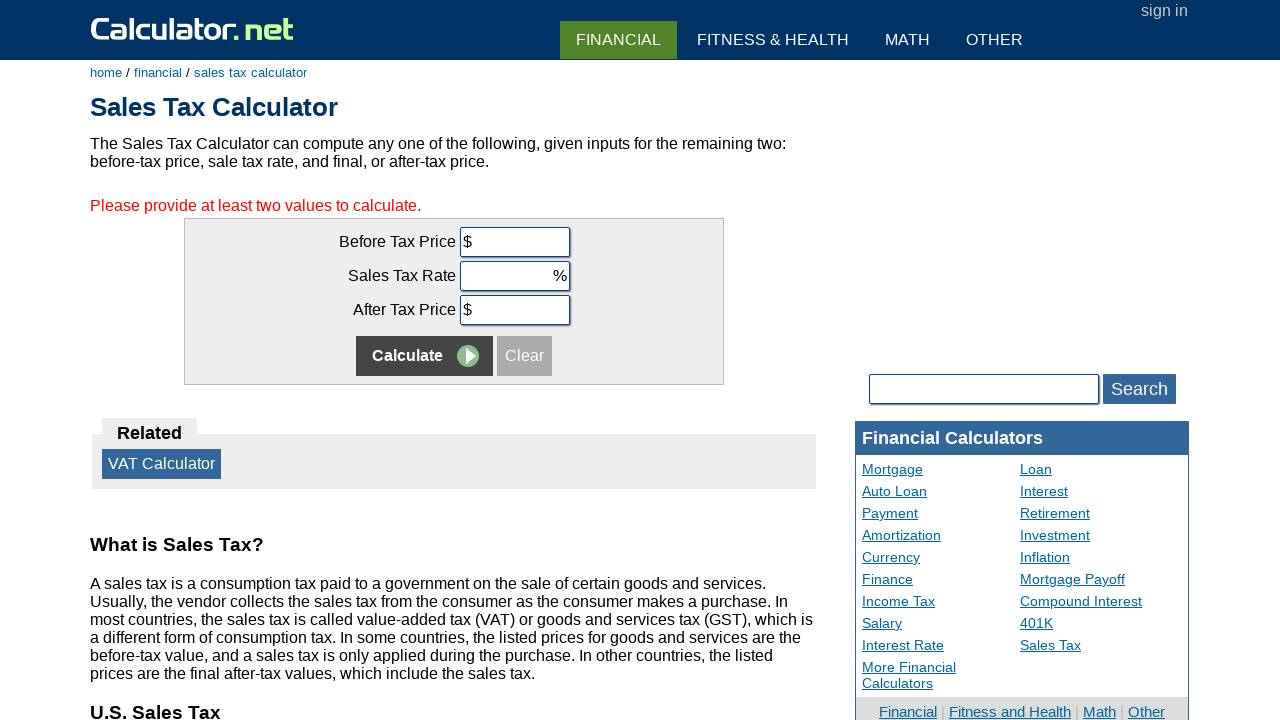

Validation error message displayed
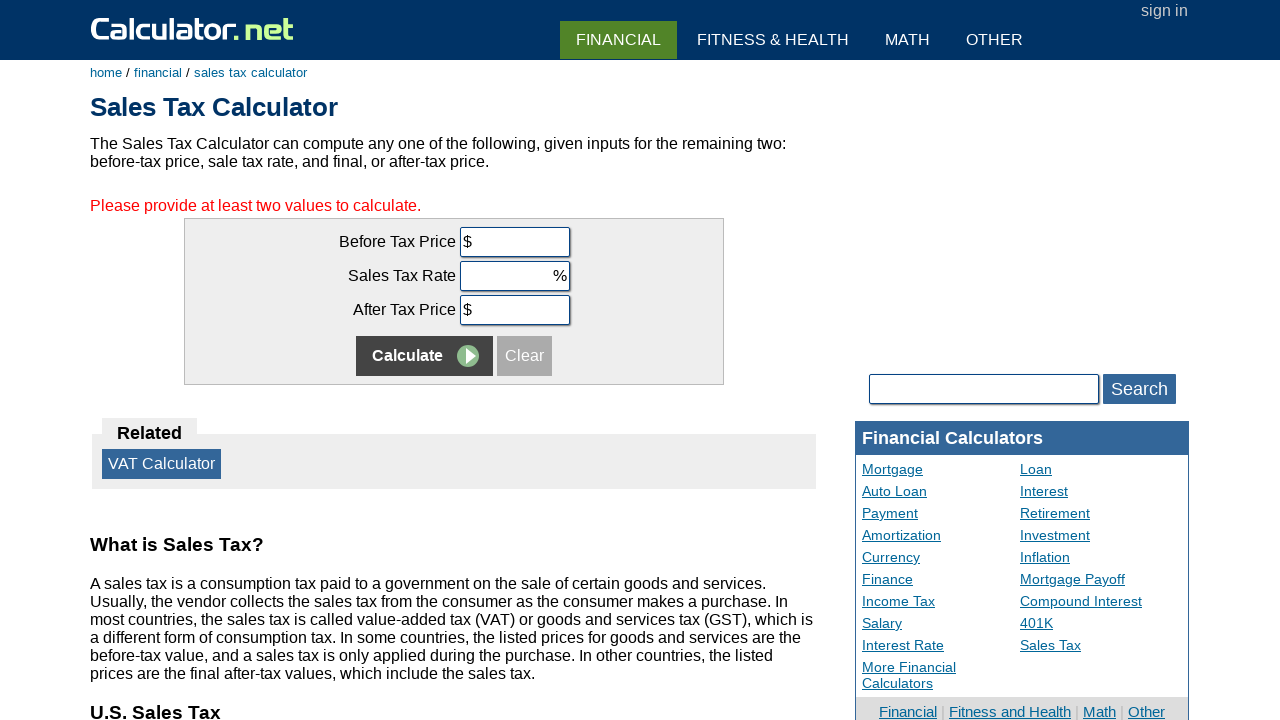

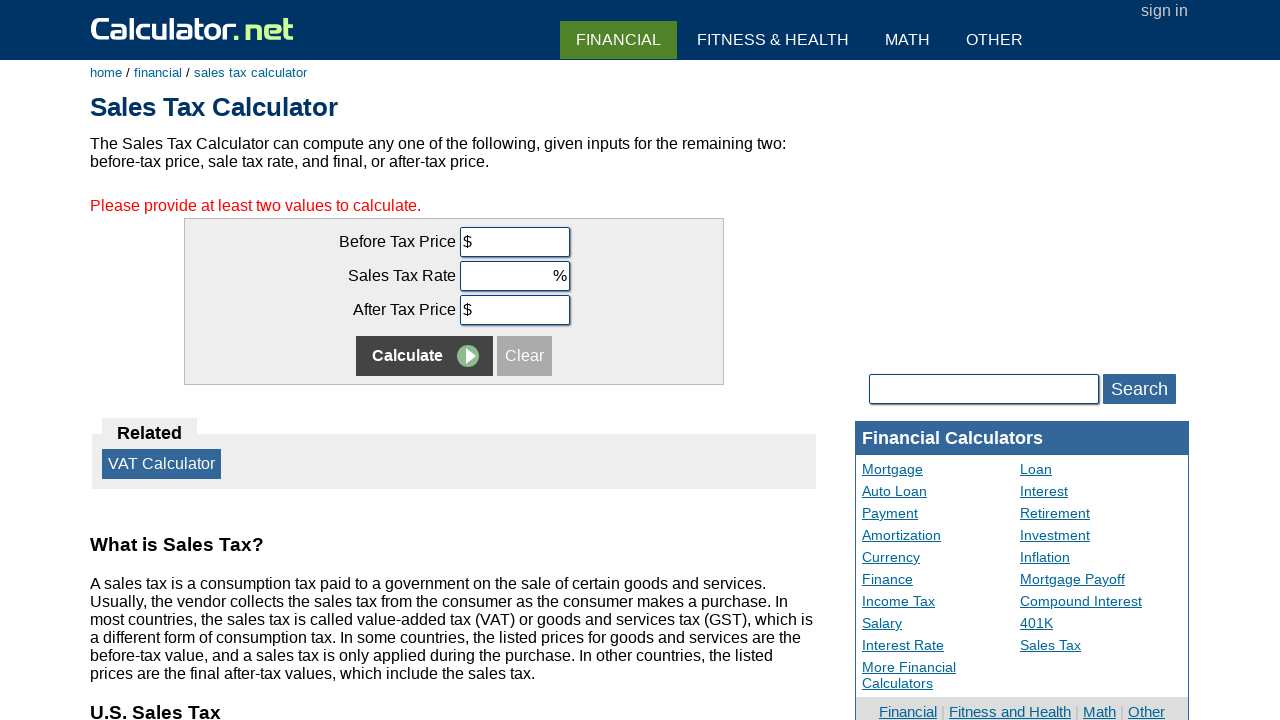